Tests that the "Site Rules" link in the footer menu is clickable and navigates correctly

Starting URL: https://catalog.onliner.by/

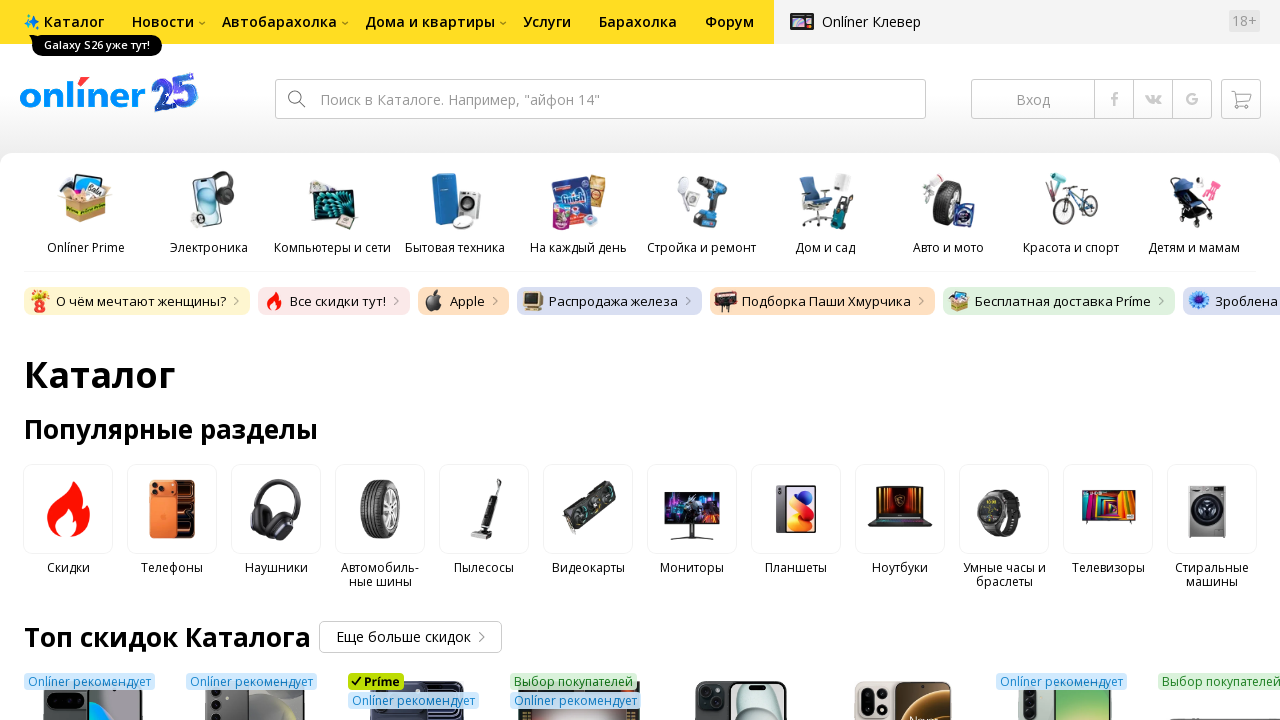

Clicked the 'Site Rules' link in the footer menu at (630, 619) on a.footer-style__link.footer-style__link_primary[href*='.by/siterules']
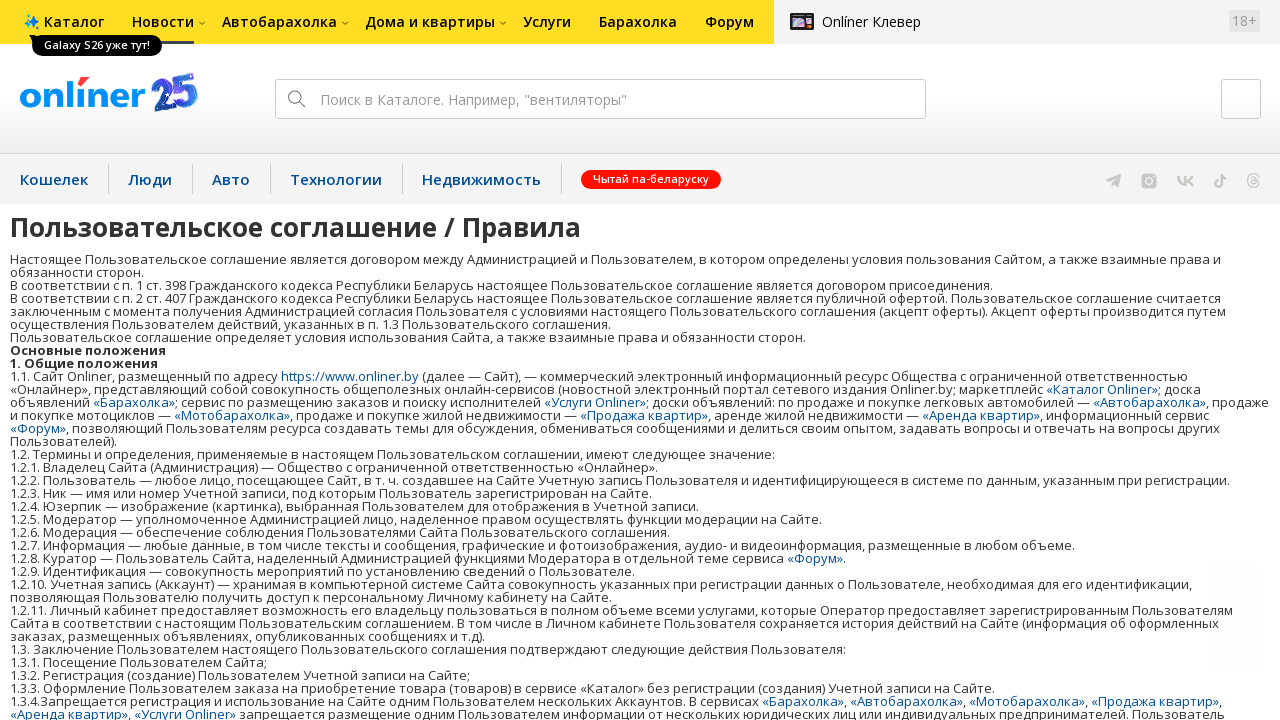

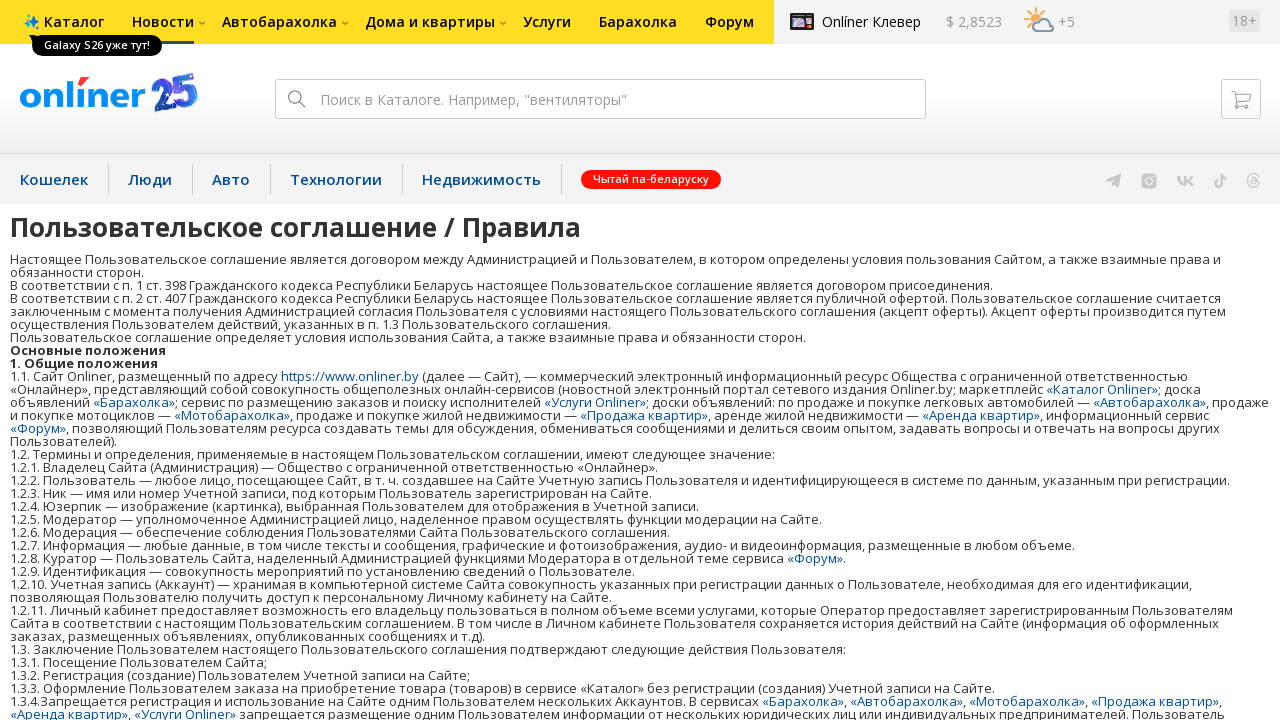